Tests right-click (context menu) functionality by performing a right-click action on the "Draggable" link on the jQuery UI homepage.

Starting URL: https://jqueryui.com

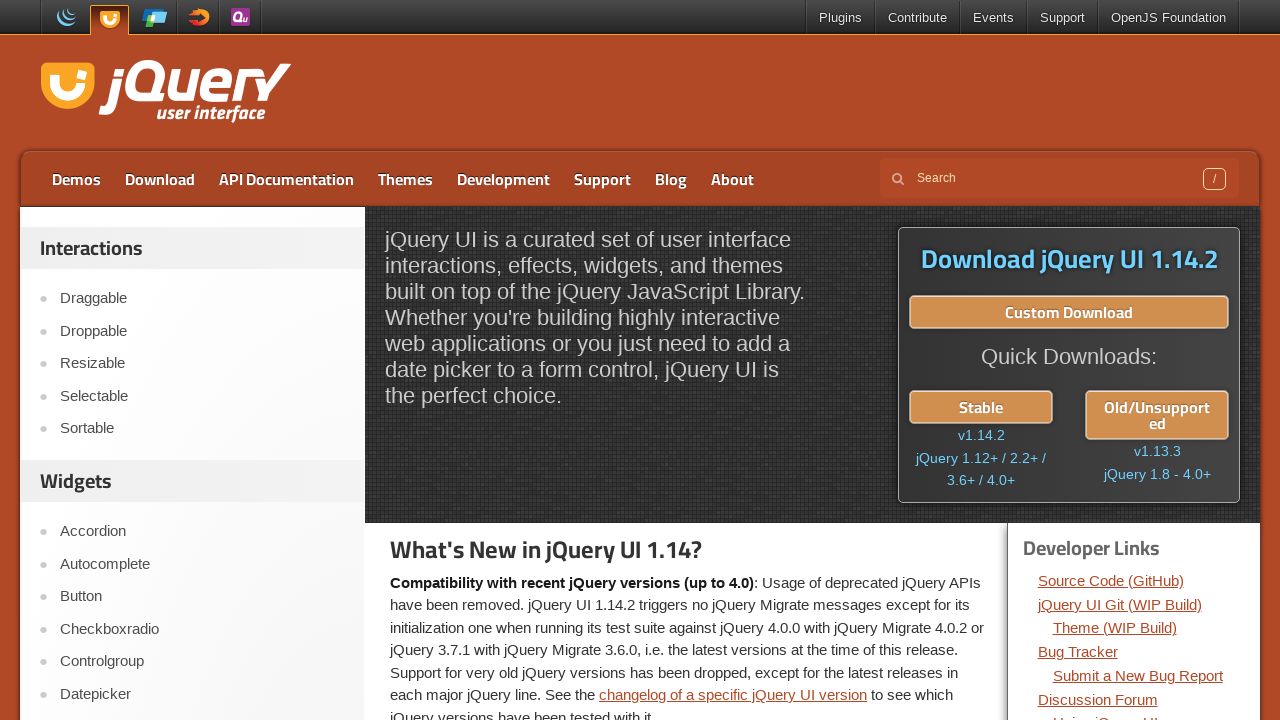

Navigated to jQuery UI homepage
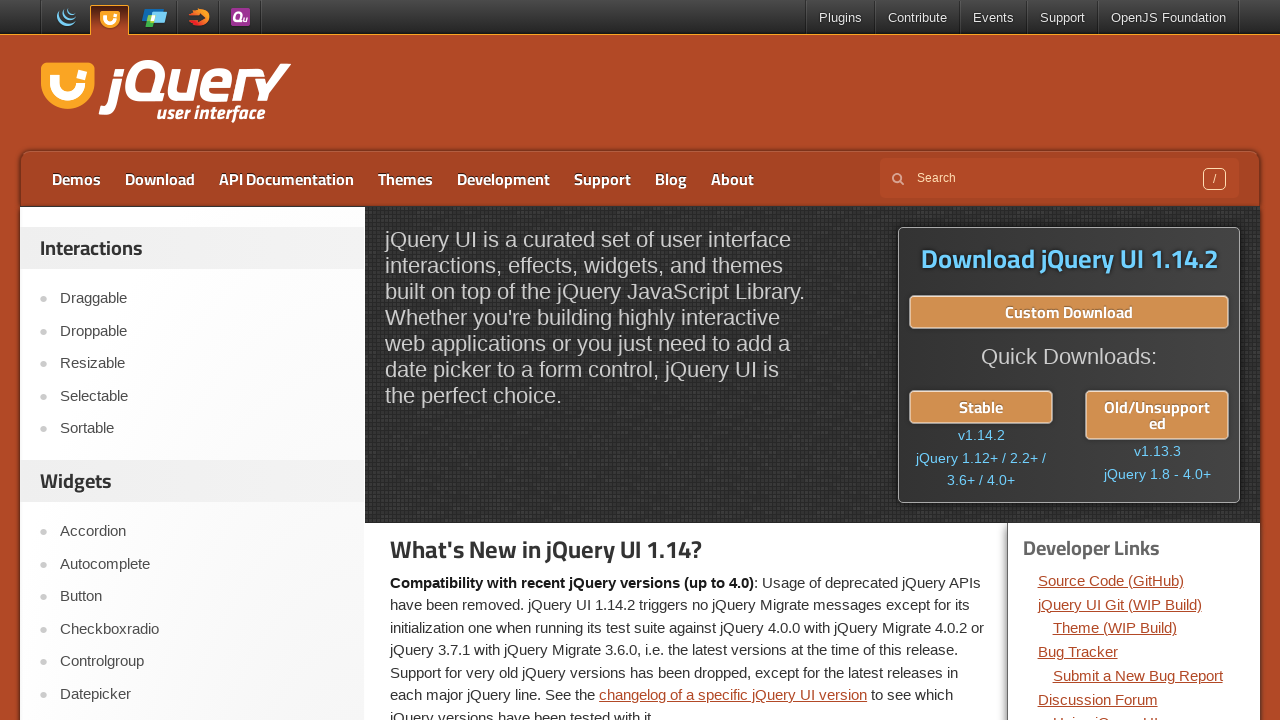

Right-clicked on the Draggable link to open context menu at (202, 299) on a:text('Draggable')
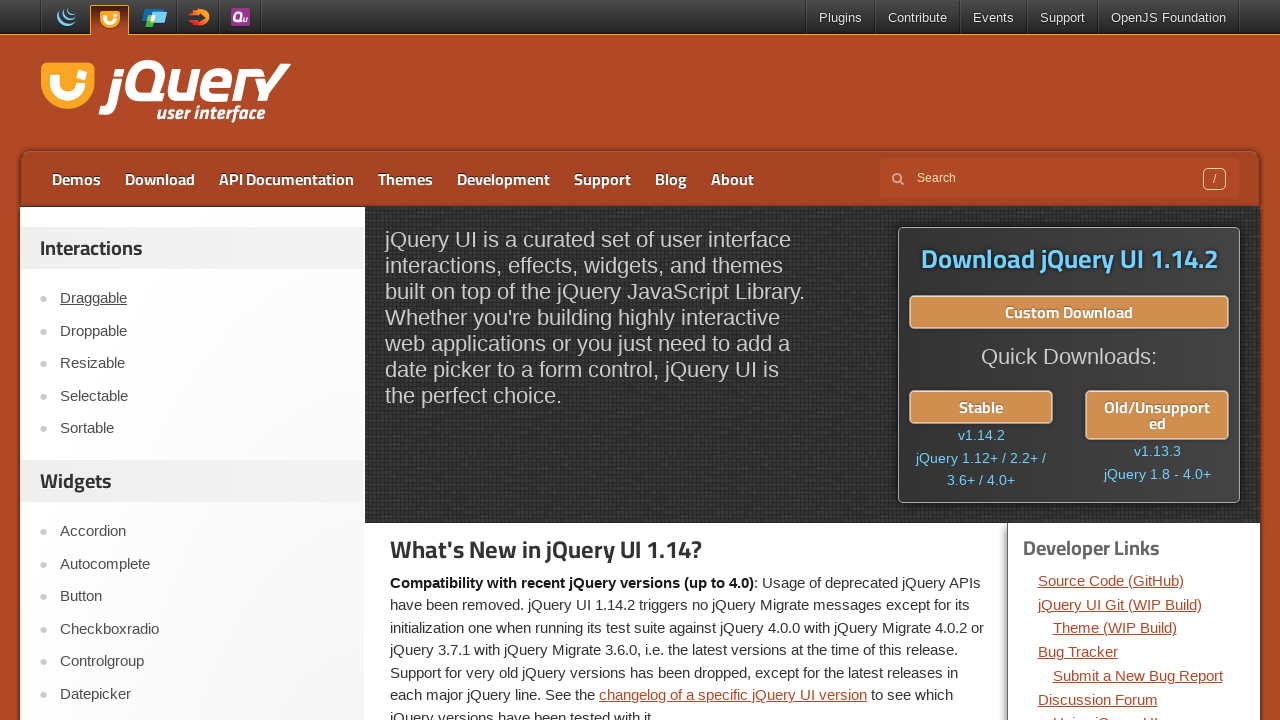

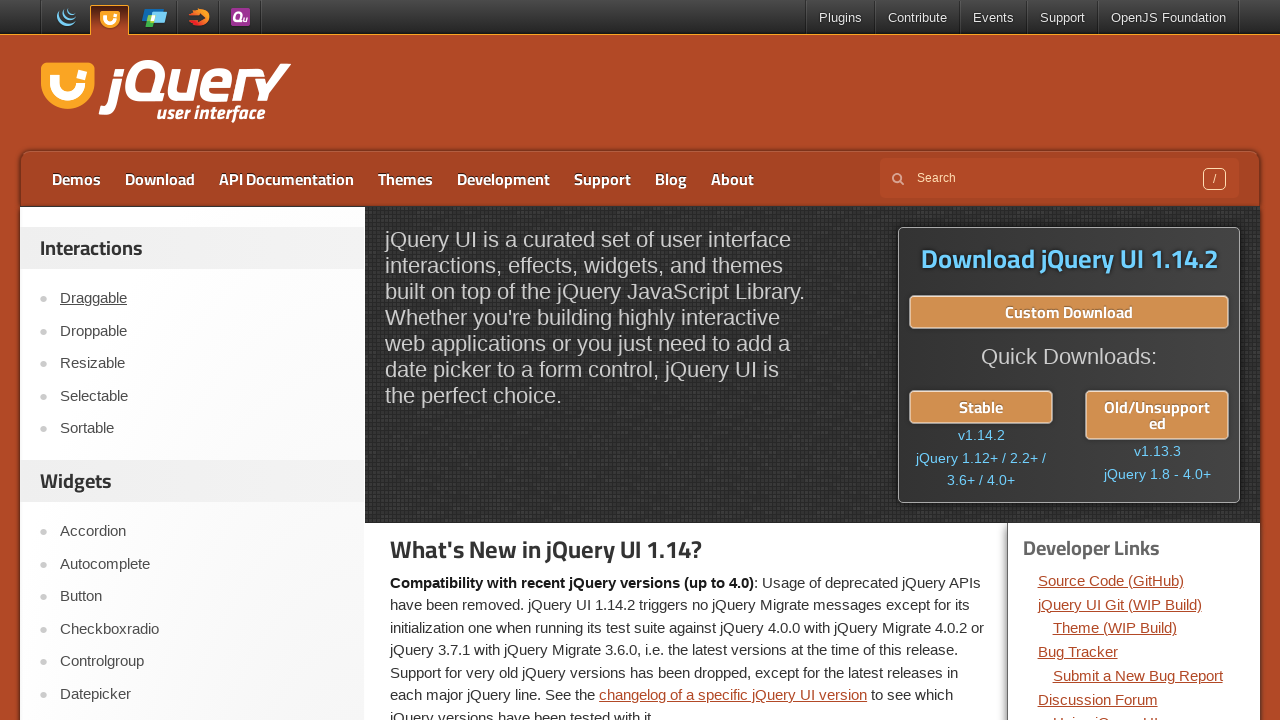